Tests double-click and right-click functionality on demo buttons

Starting URL: https://demoqa.com/buttons

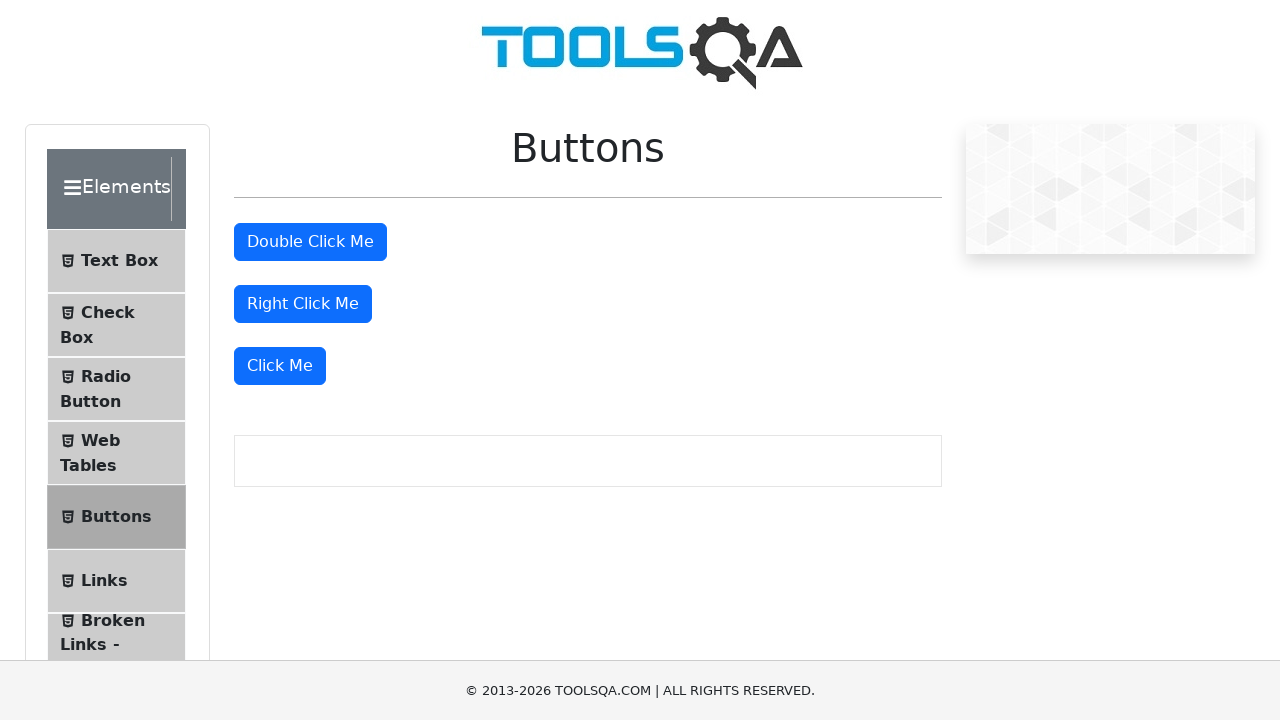

Double-clicked the double-click button at (310, 242) on #doubleClickBtn
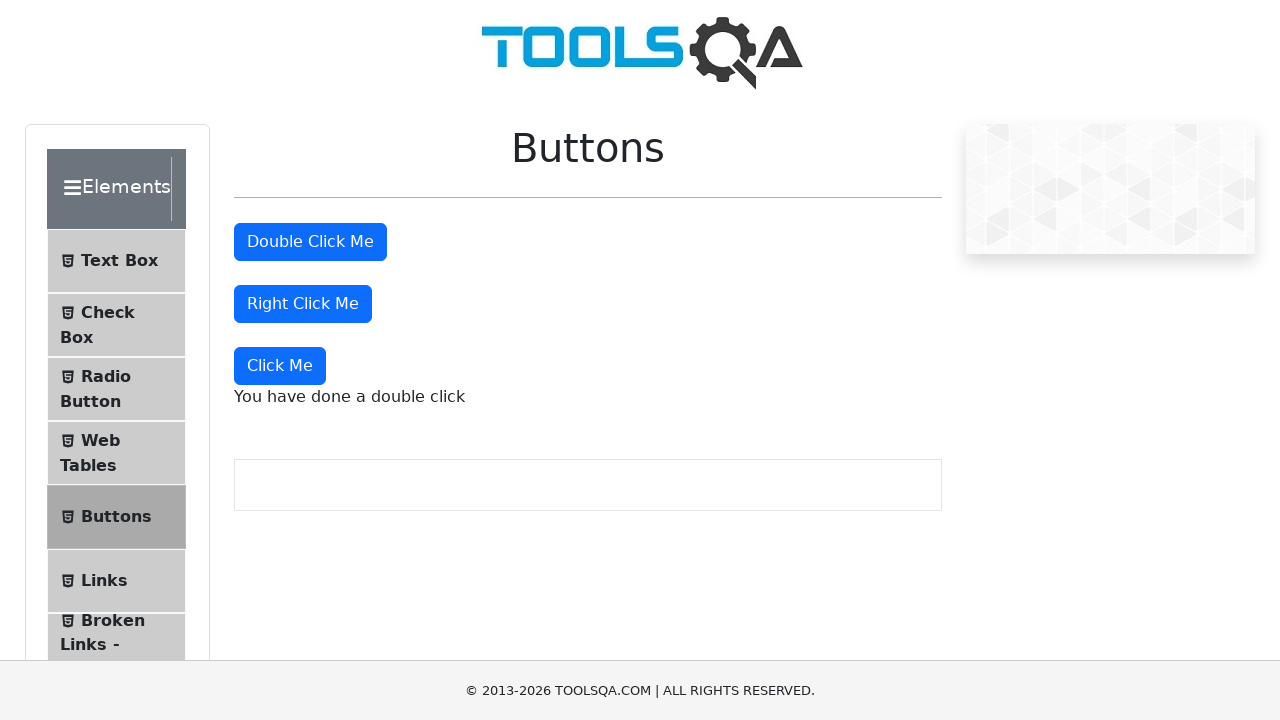

Right-clicked the right-click button at (303, 304) on #rightClickBtn
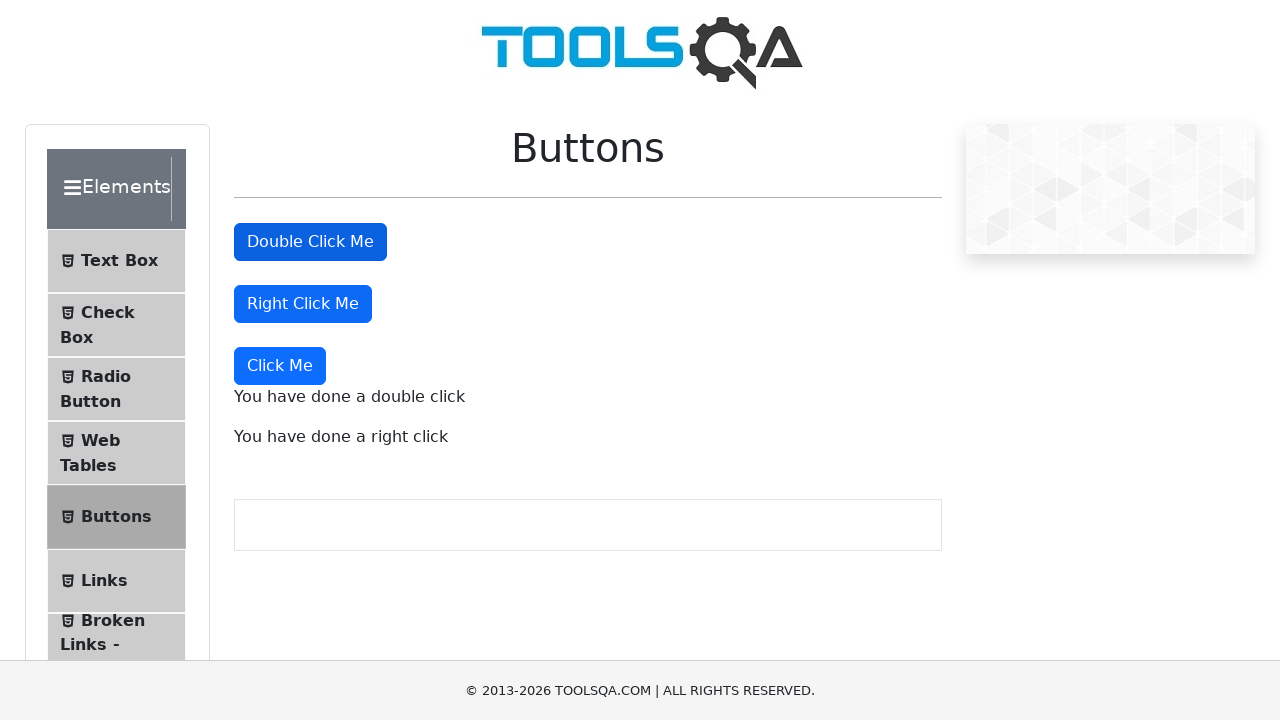

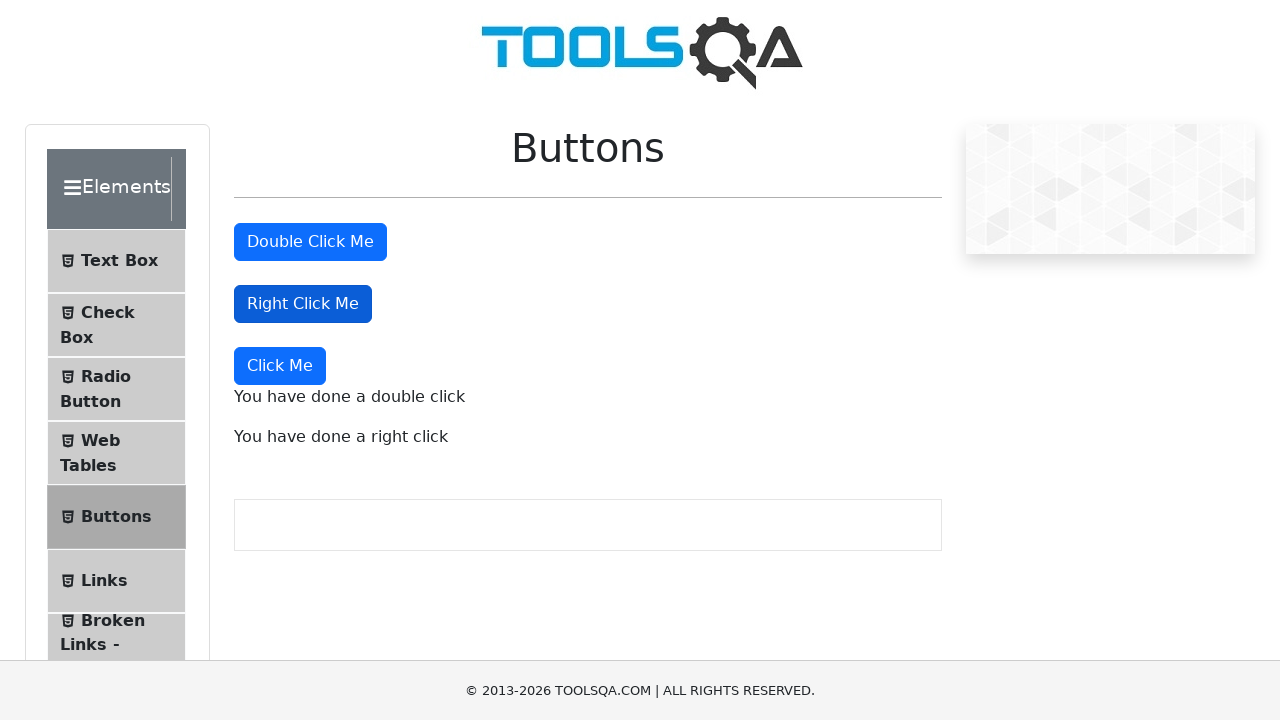